Tests page refresh functionality by comparing title before and after refresh

Starting URL: http://www.compendiumdev.co.uk/selenium/refresh.php

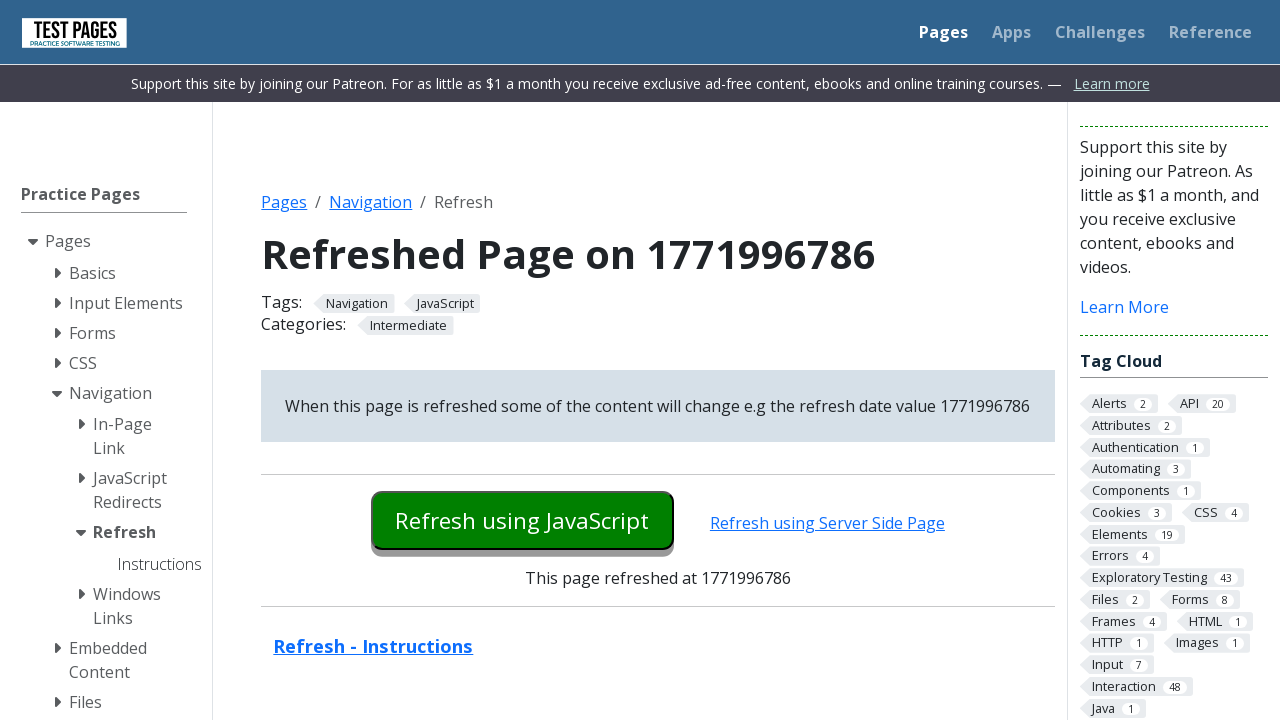

Captured initial page title
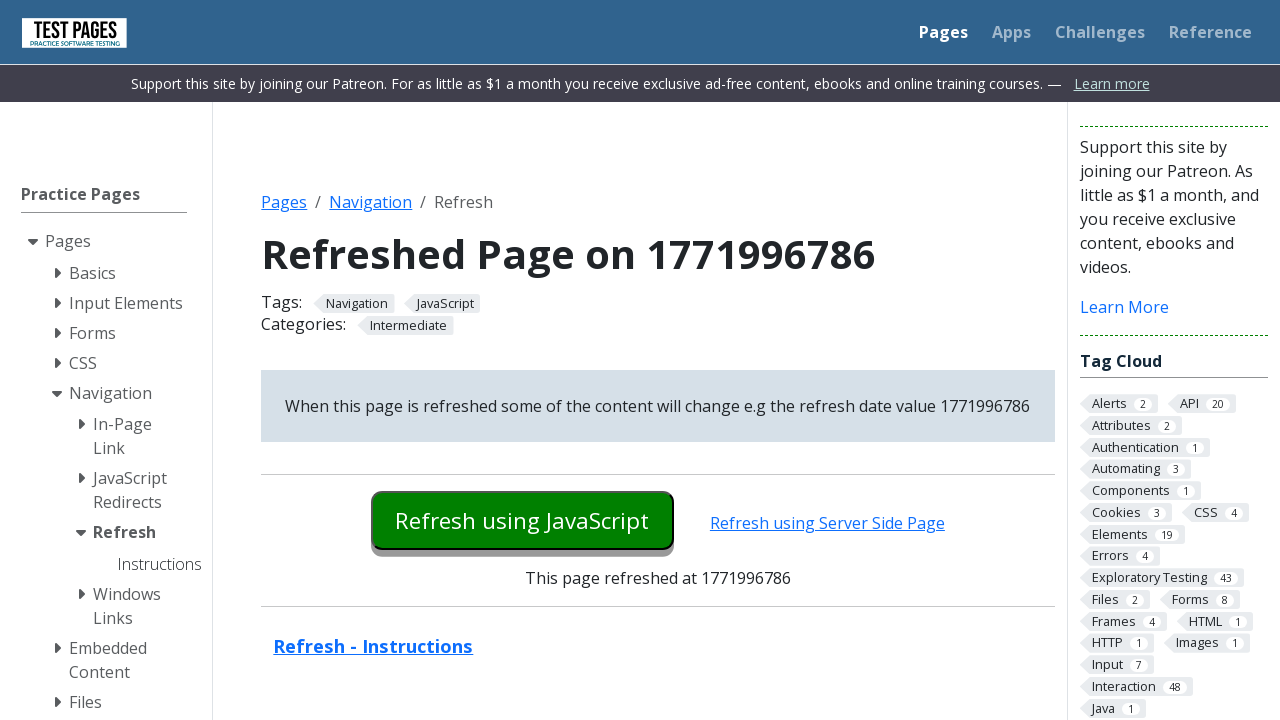

Reloaded the page
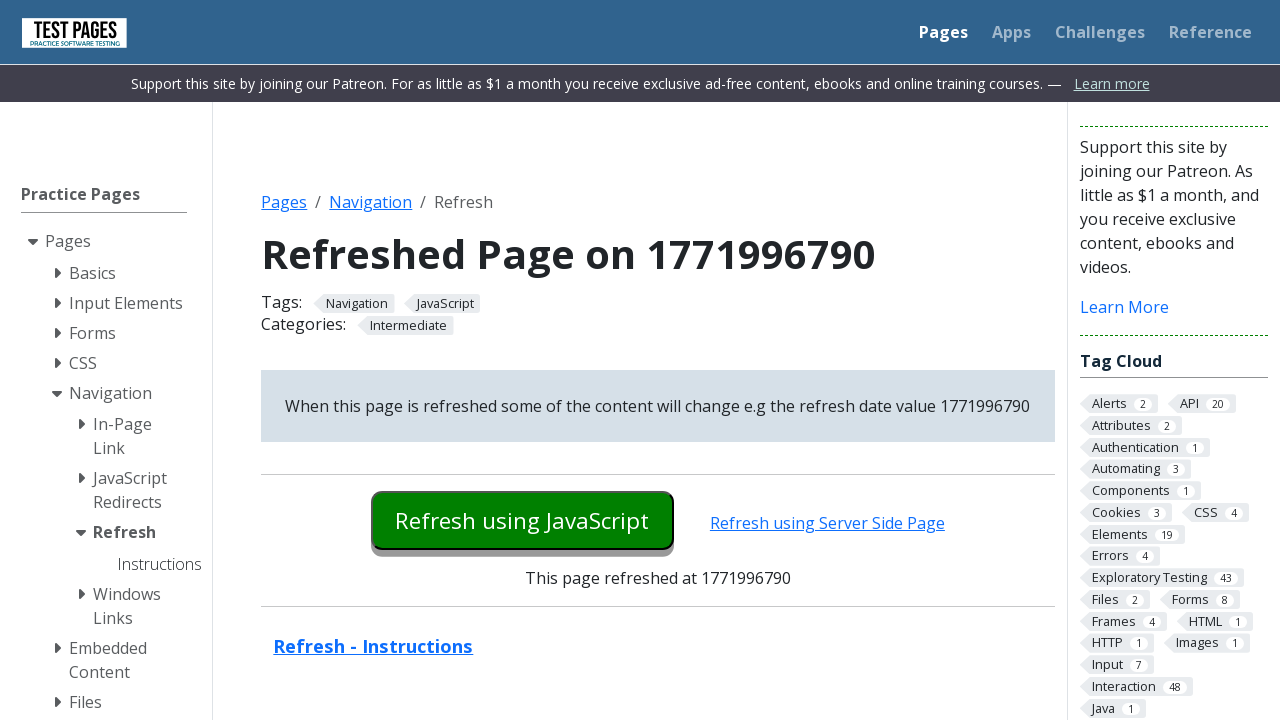

Captured page title after refresh
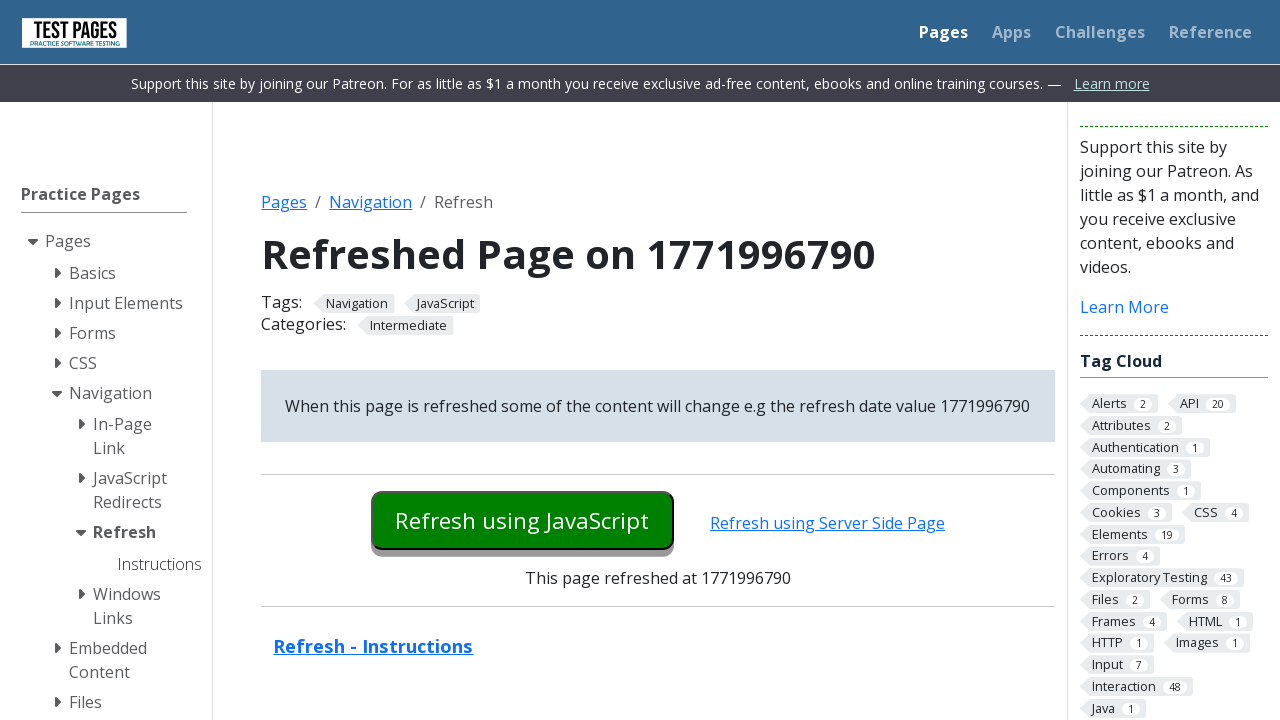

Verified that title changed after refresh - assertion passed
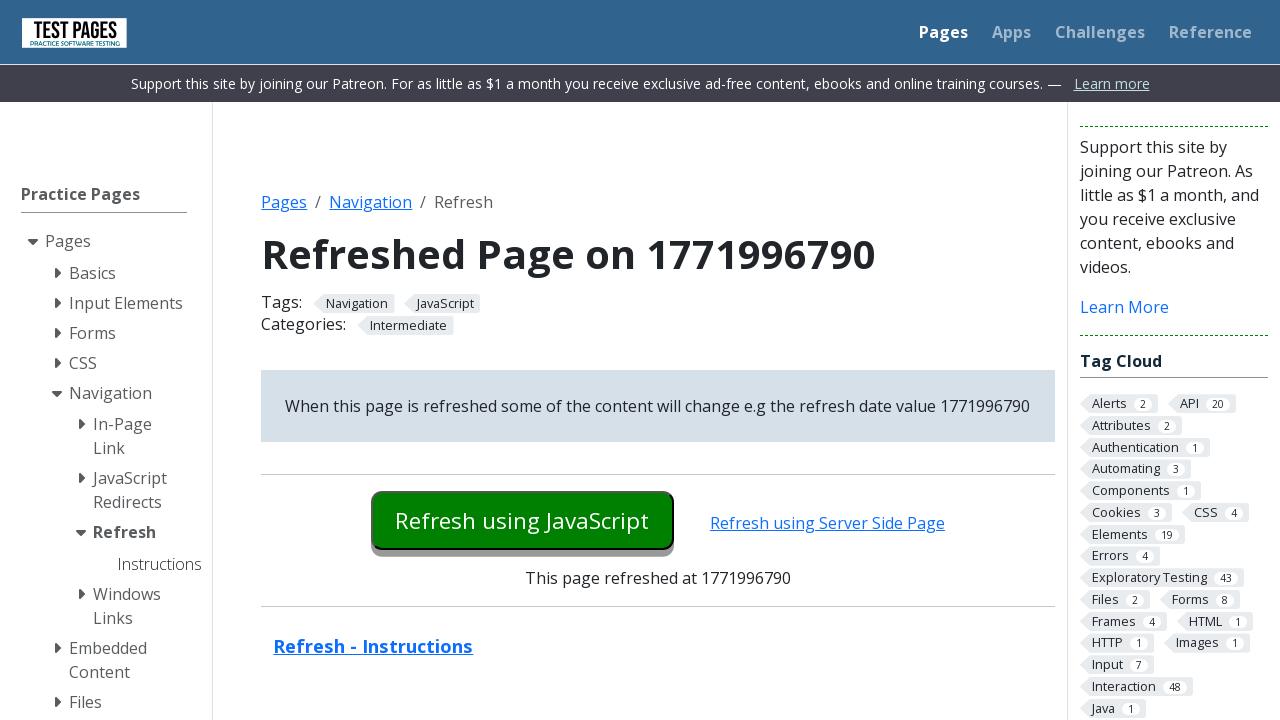

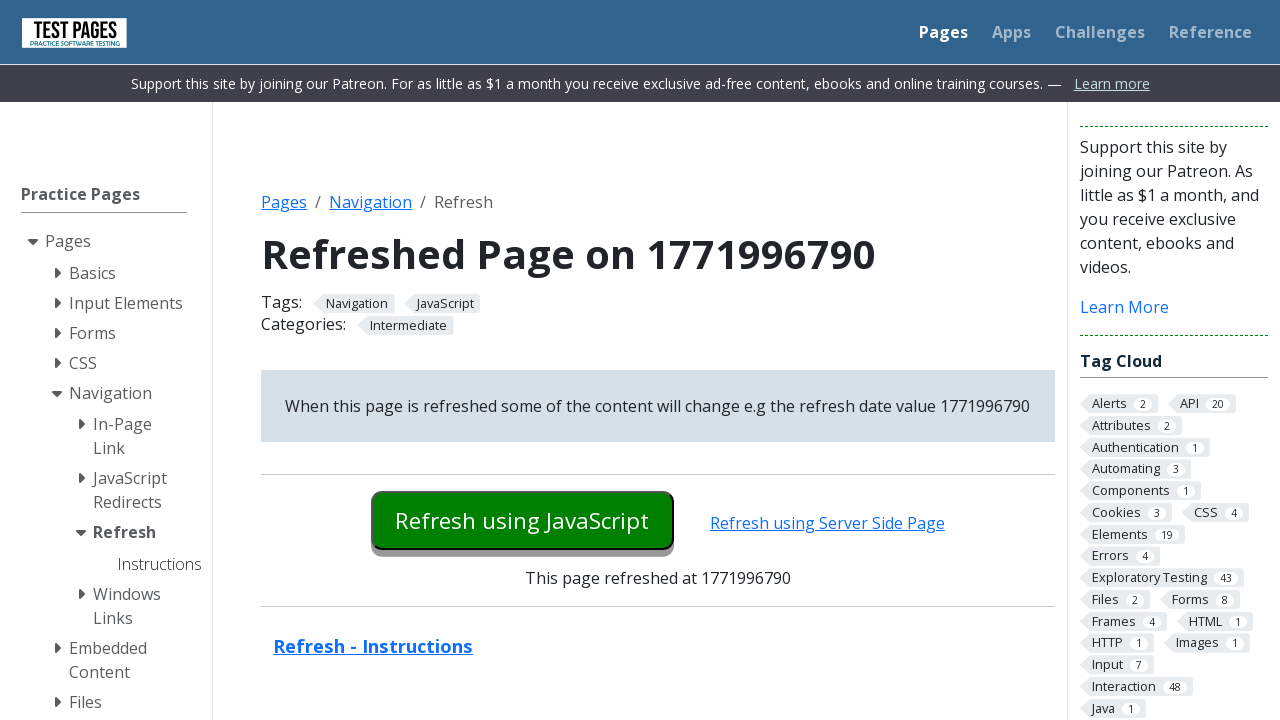